Navigates to dictionary page and clicks on the sidebar letter C link to access letter-specific dictionary

Starting URL: https://qualeagiria.com.br/

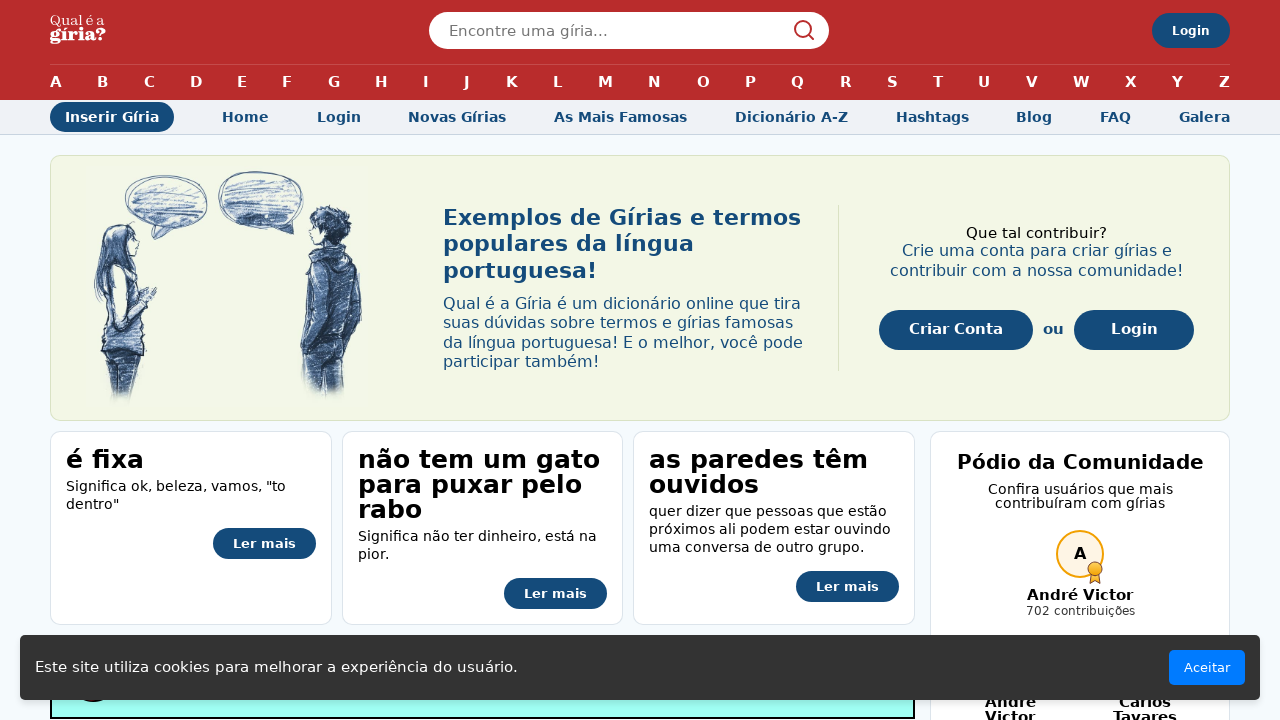

Clicked on Dicionário A-Z link at (791, 117) on internal:role=link[name="Dicionário A-Z"i]
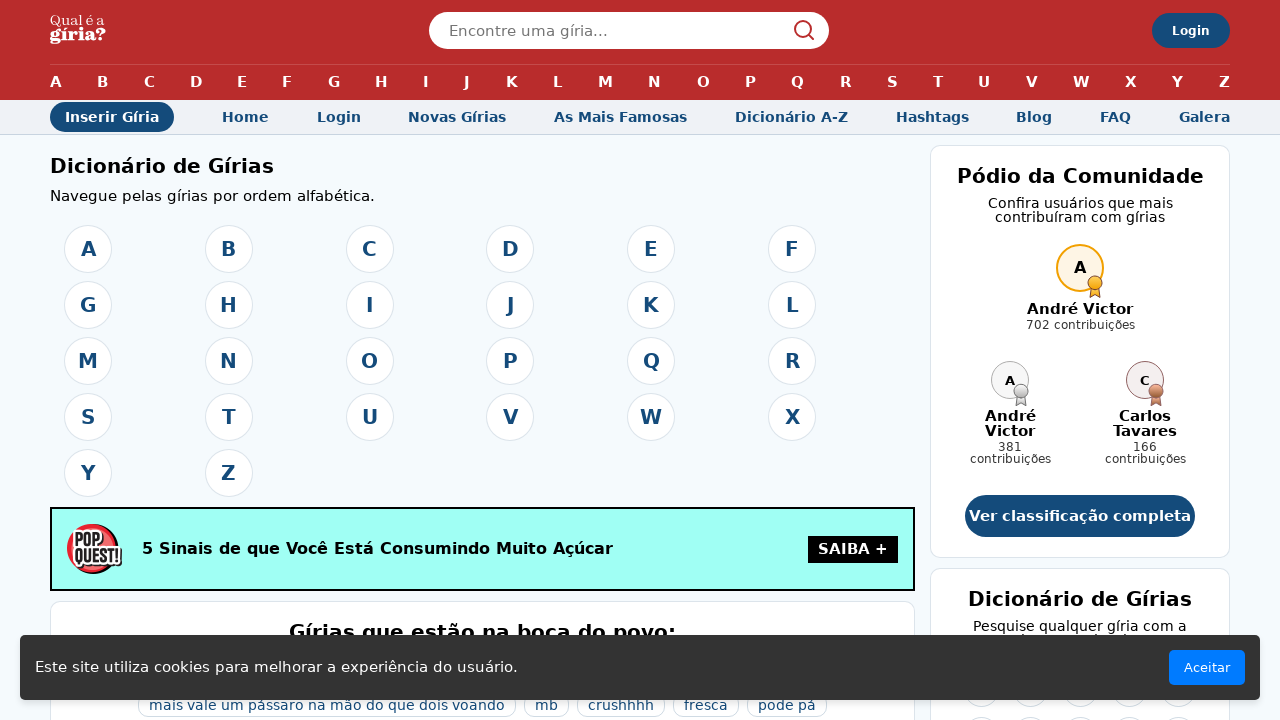

Dictionary A-Z page loaded
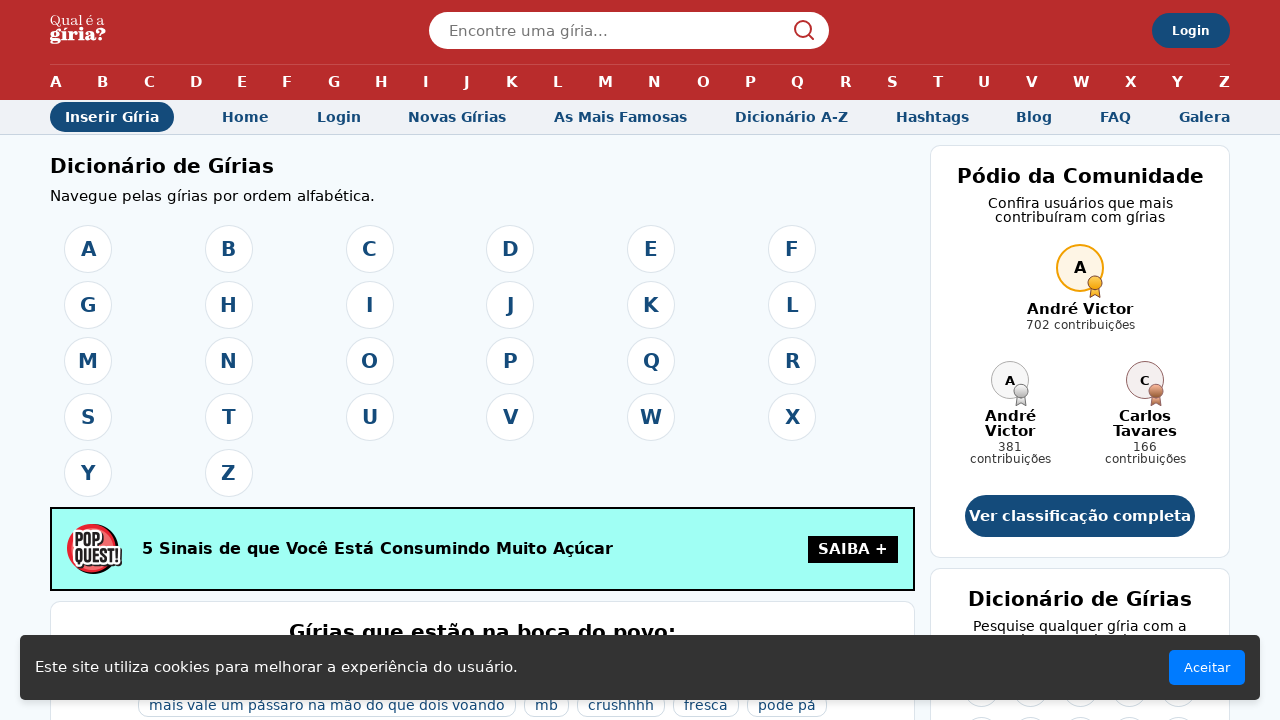

Clicked on letter C link in sidebar at (1080, 360) on internal:role=link[name="C"s] >> nth=2
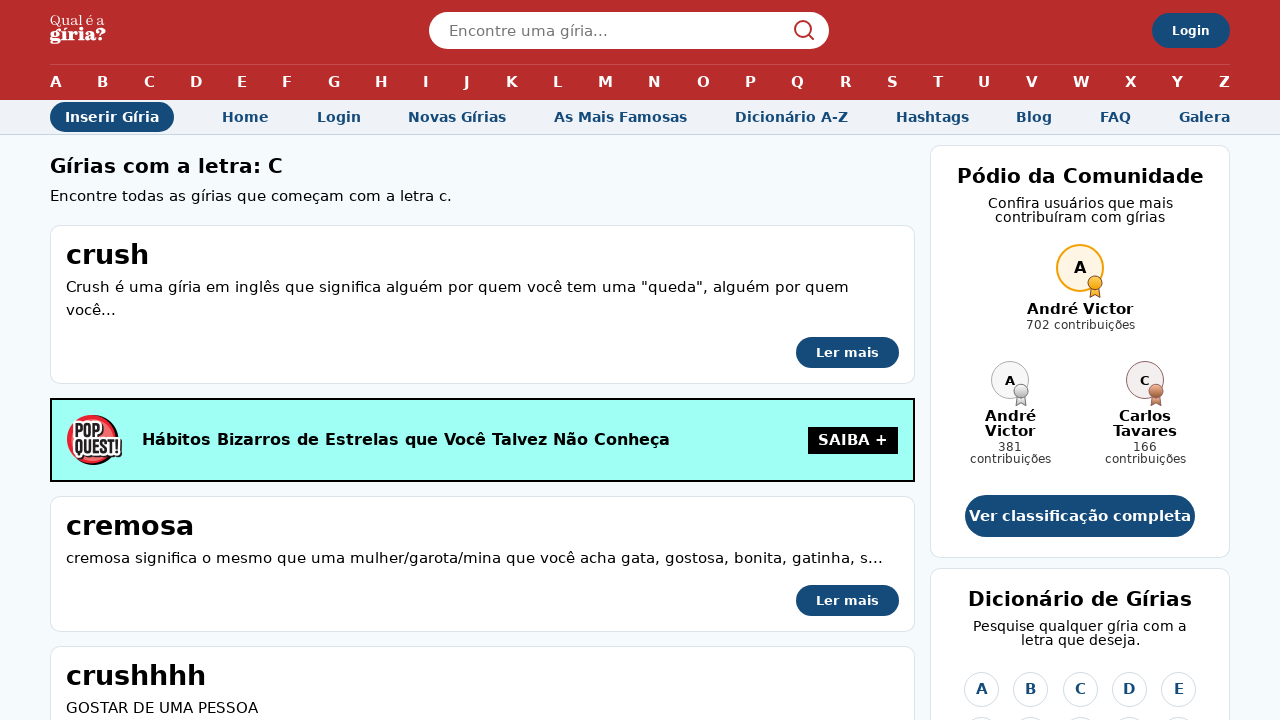

Dictionary page for letter C loaded successfully
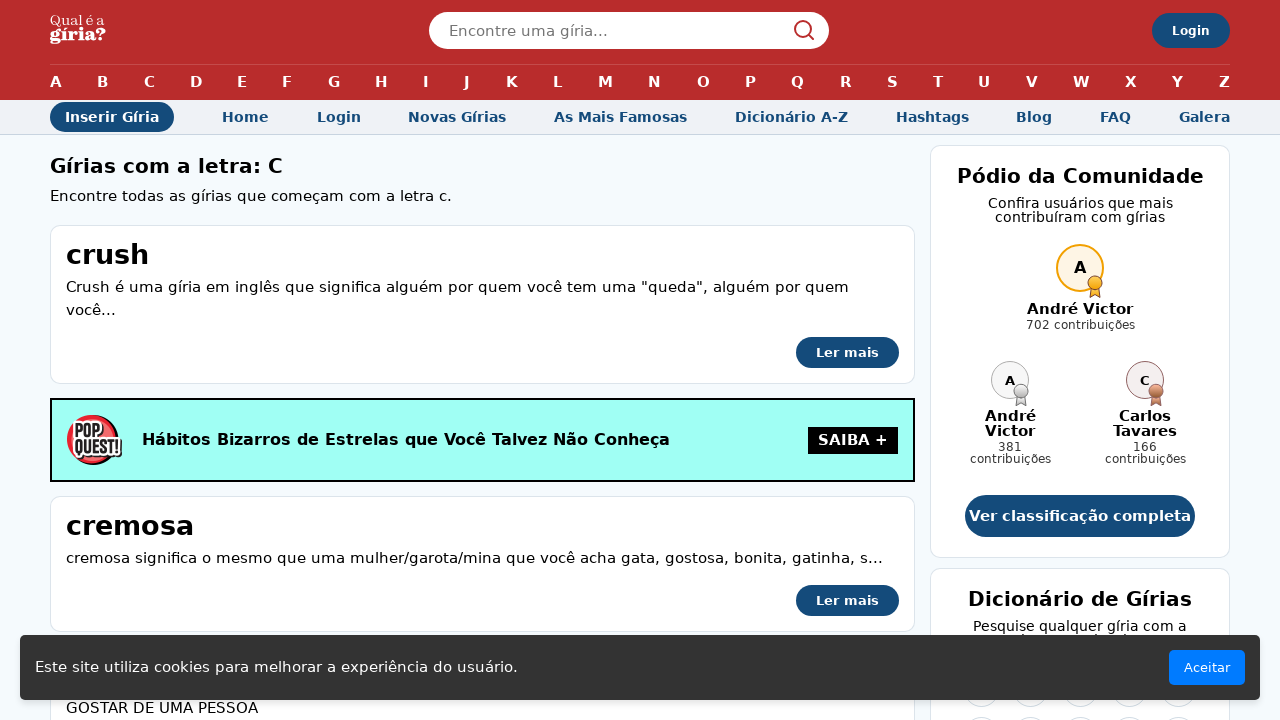

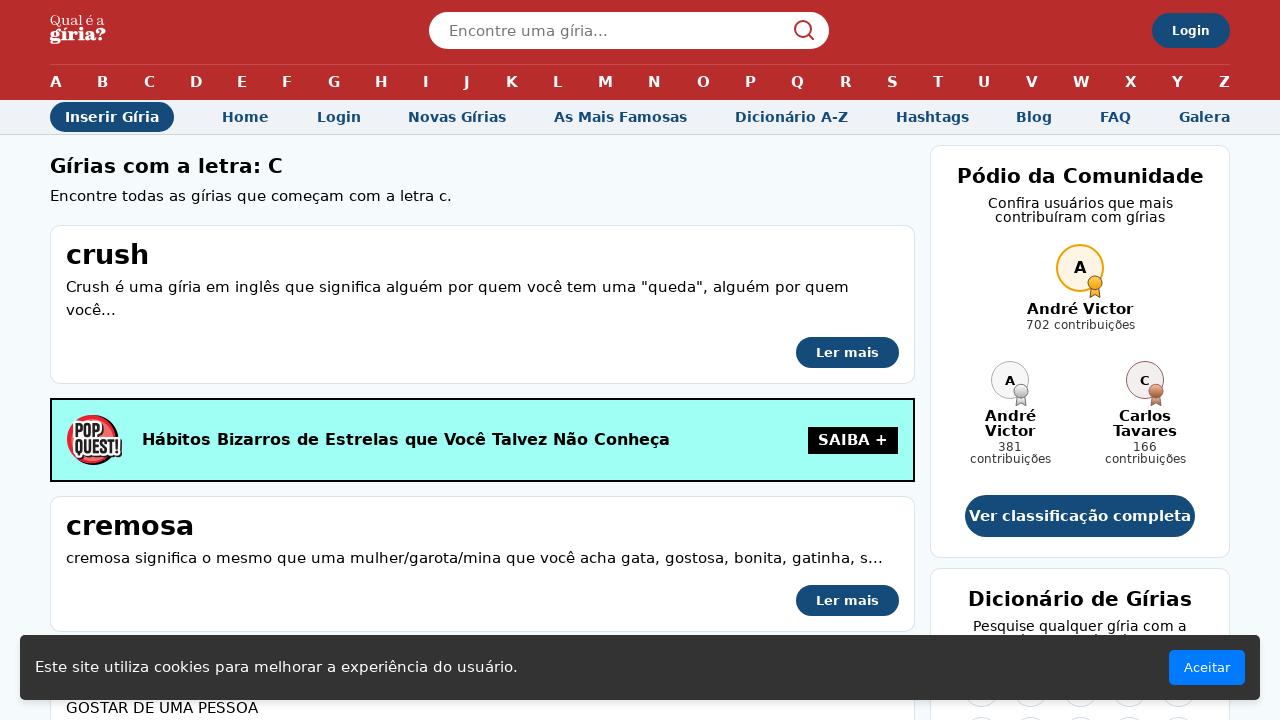